Tests filtering to display only completed items

Starting URL: https://demo.playwright.dev/todomvc

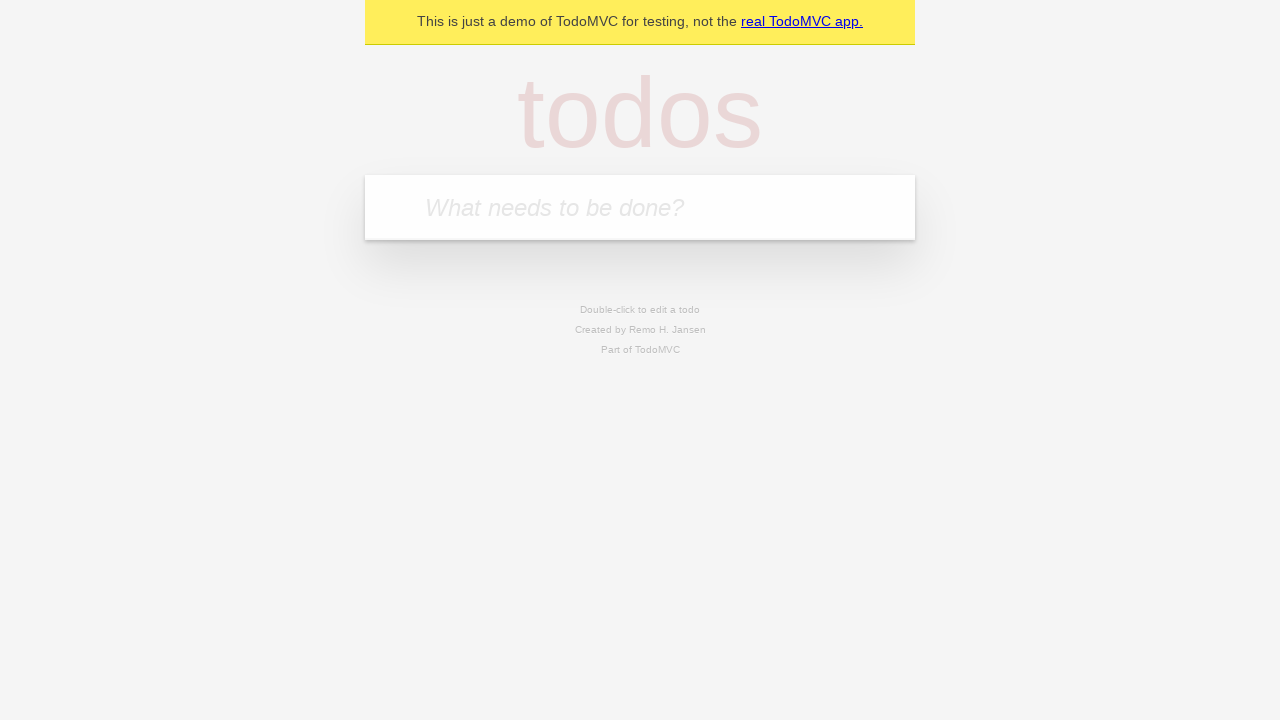

Filled new todo field with 'buy some cheese' on .new-todo
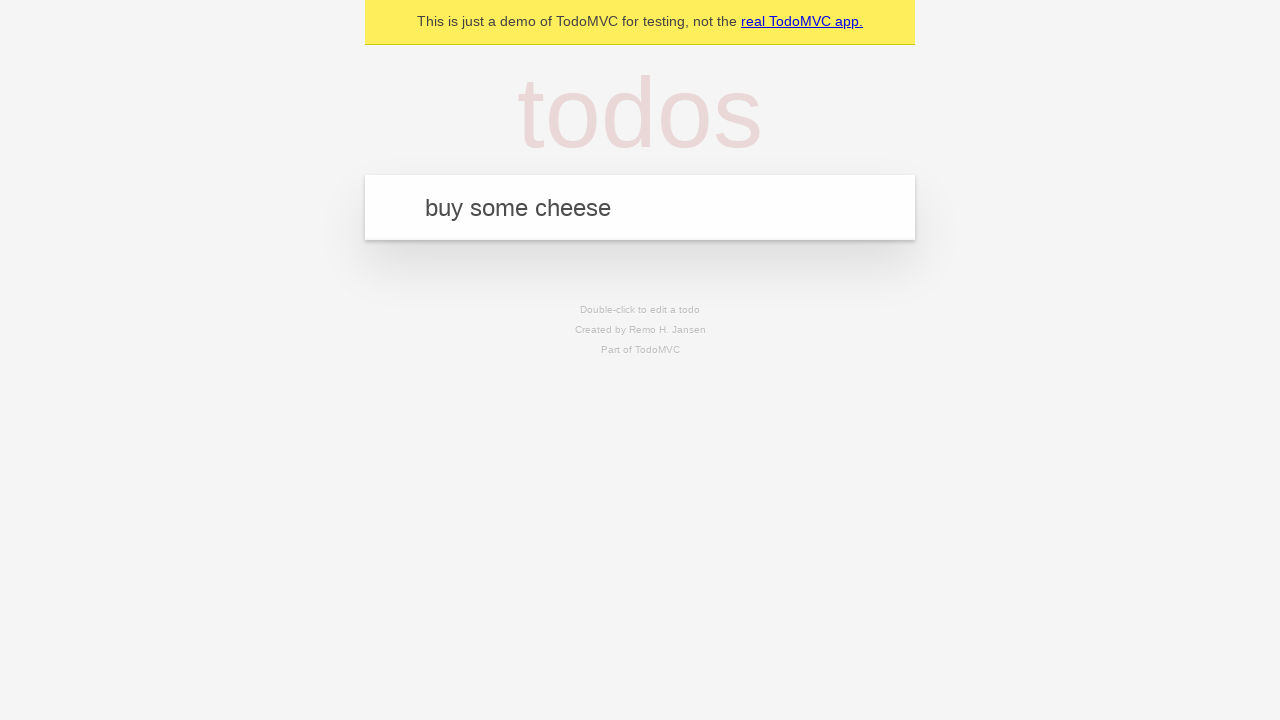

Pressed Enter to add first todo on .new-todo
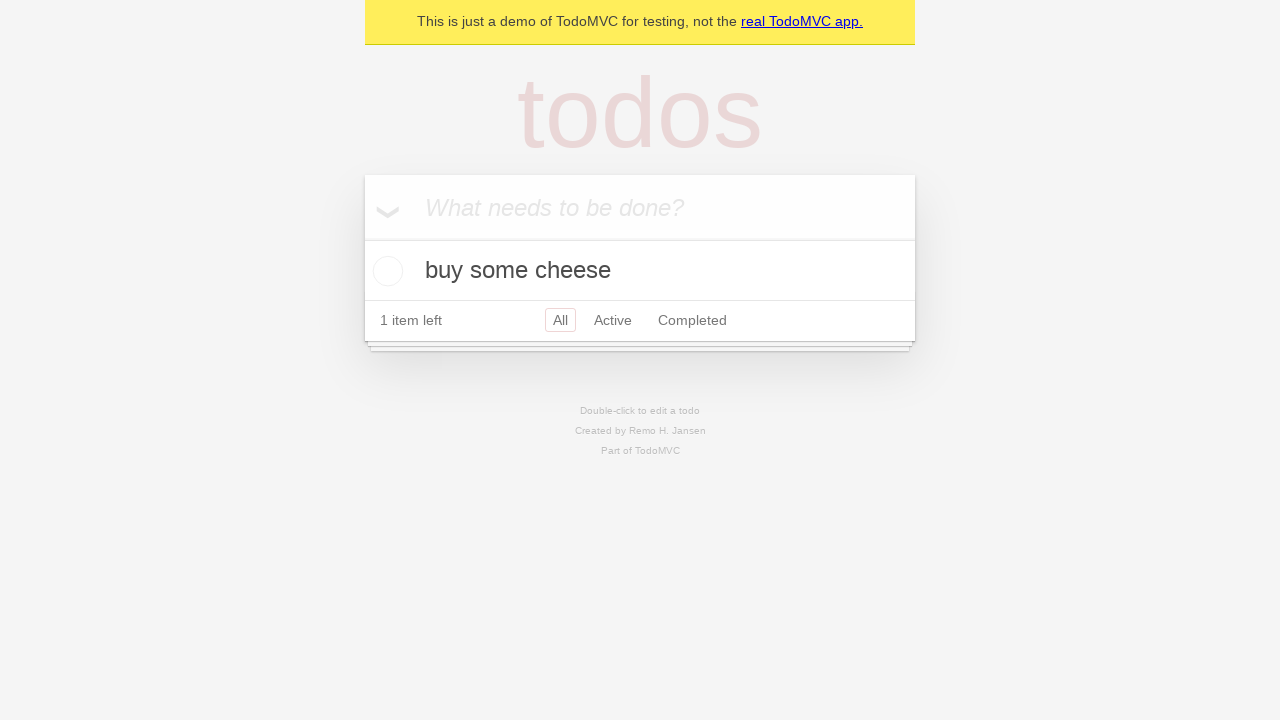

Filled new todo field with 'feed the cat' on .new-todo
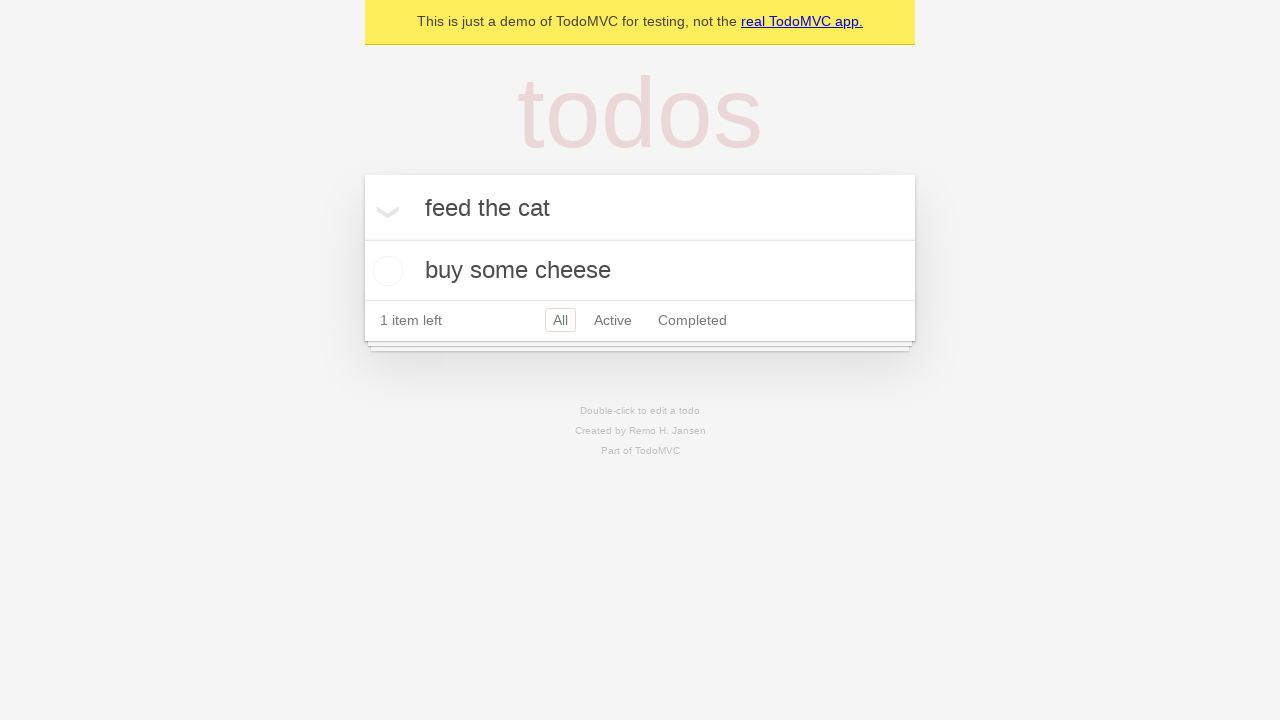

Pressed Enter to add second todo on .new-todo
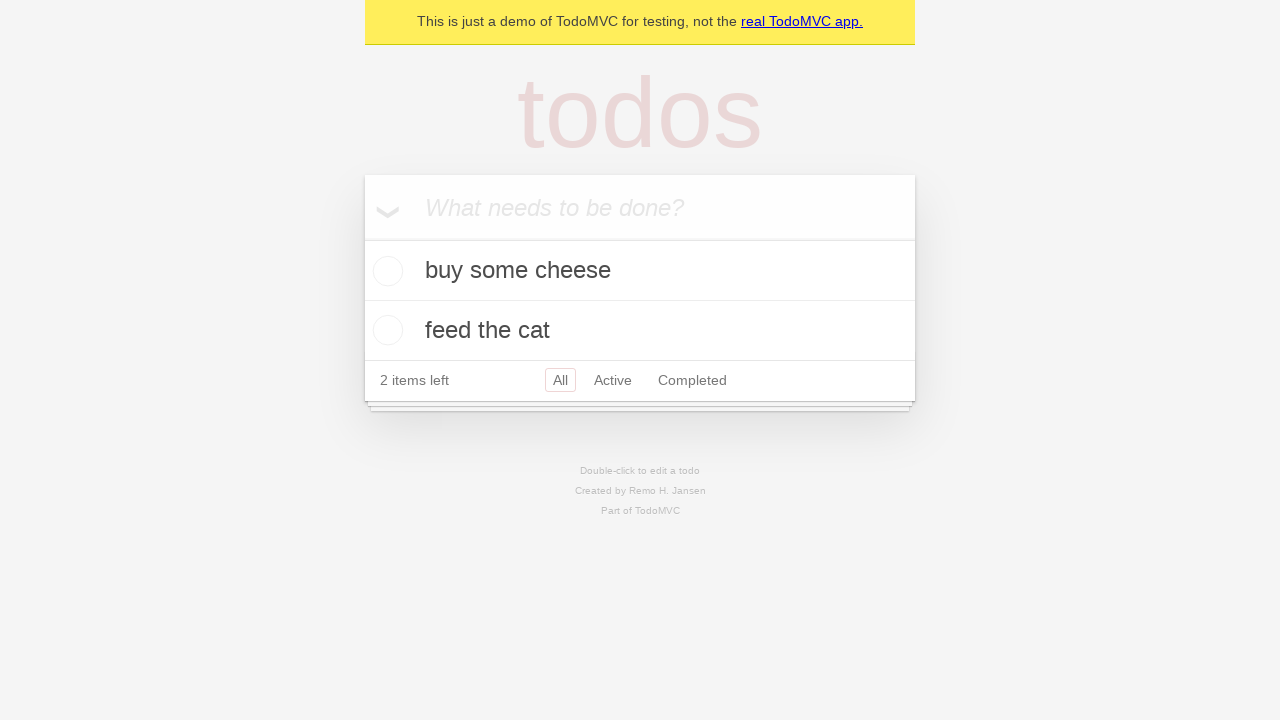

Filled new todo field with 'book a doctors appointment' on .new-todo
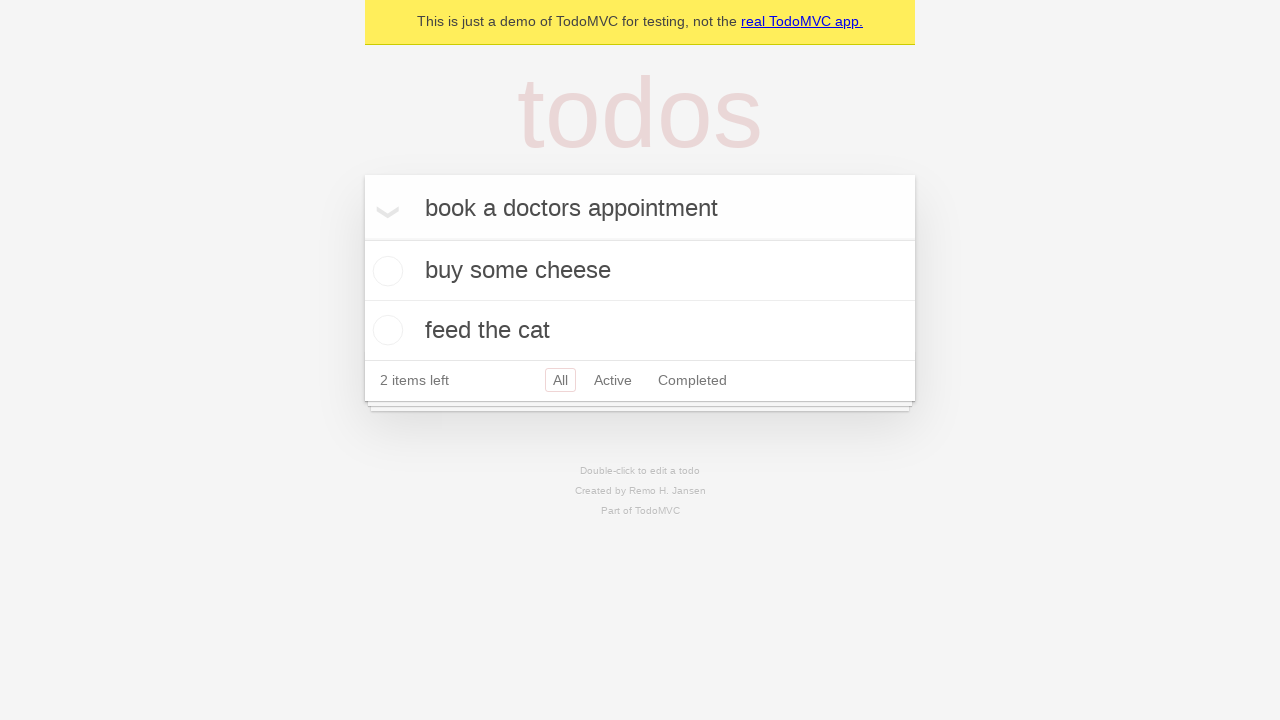

Pressed Enter to add third todo on .new-todo
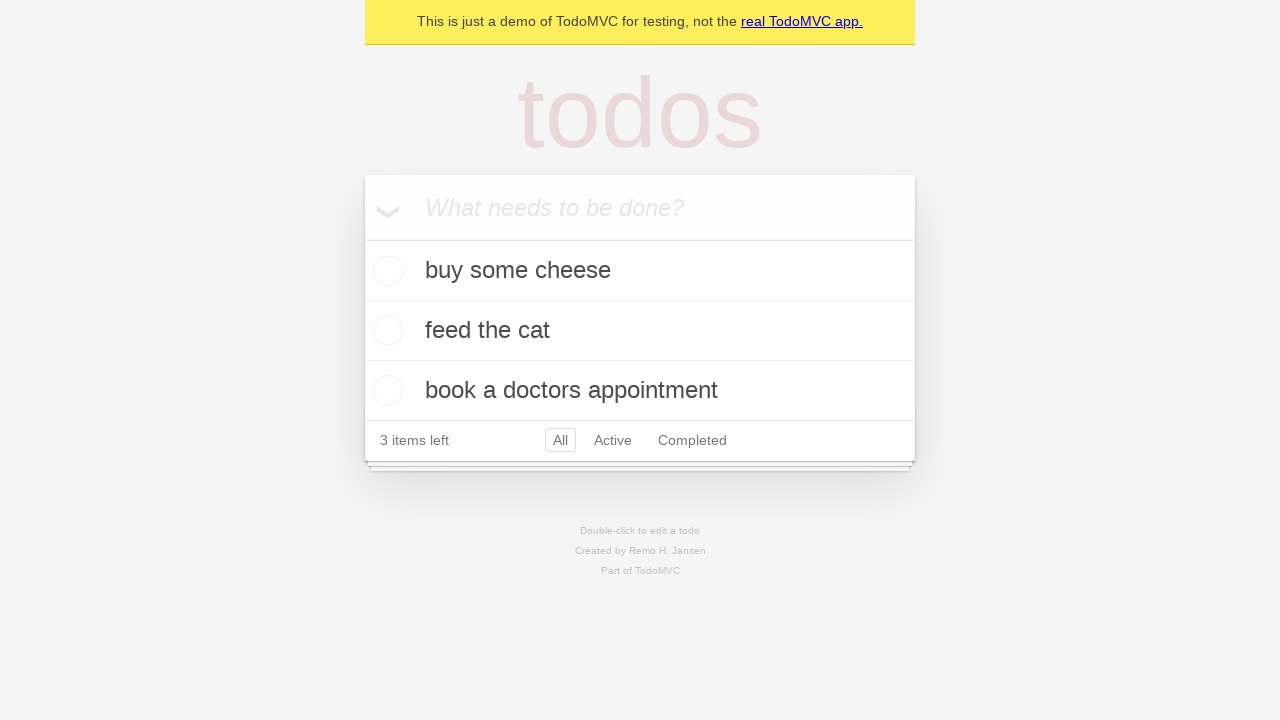

All three todos have been added and are visible
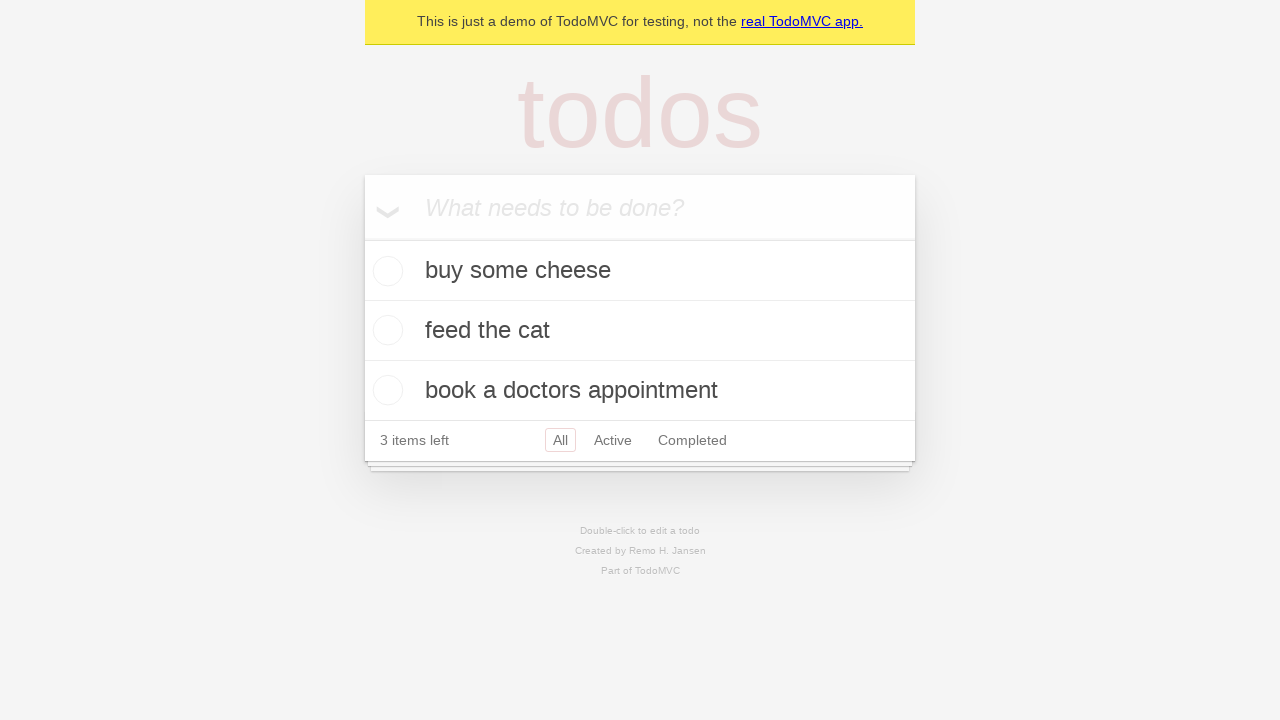

Checked the second todo item ('feed the cat') as completed at (385, 330) on .todo-list li .toggle >> nth=1
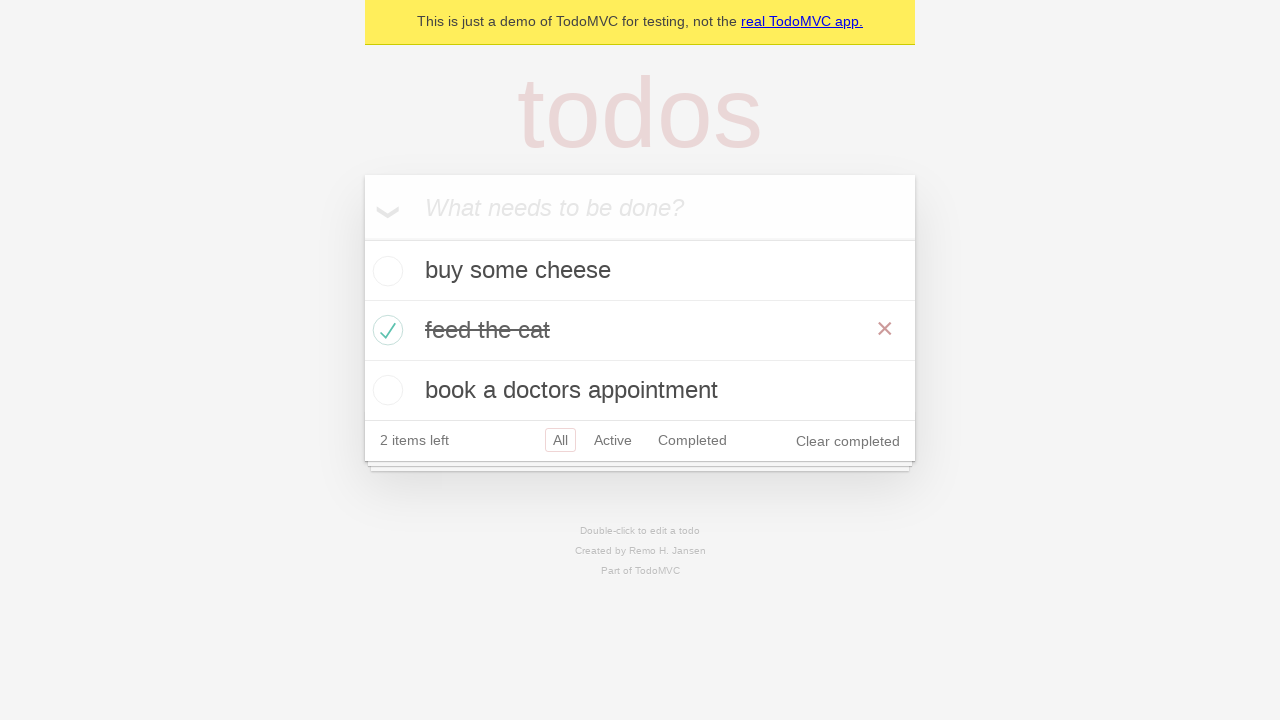

Clicked Completed filter to display only completed items at (692, 440) on .filters >> text=Completed
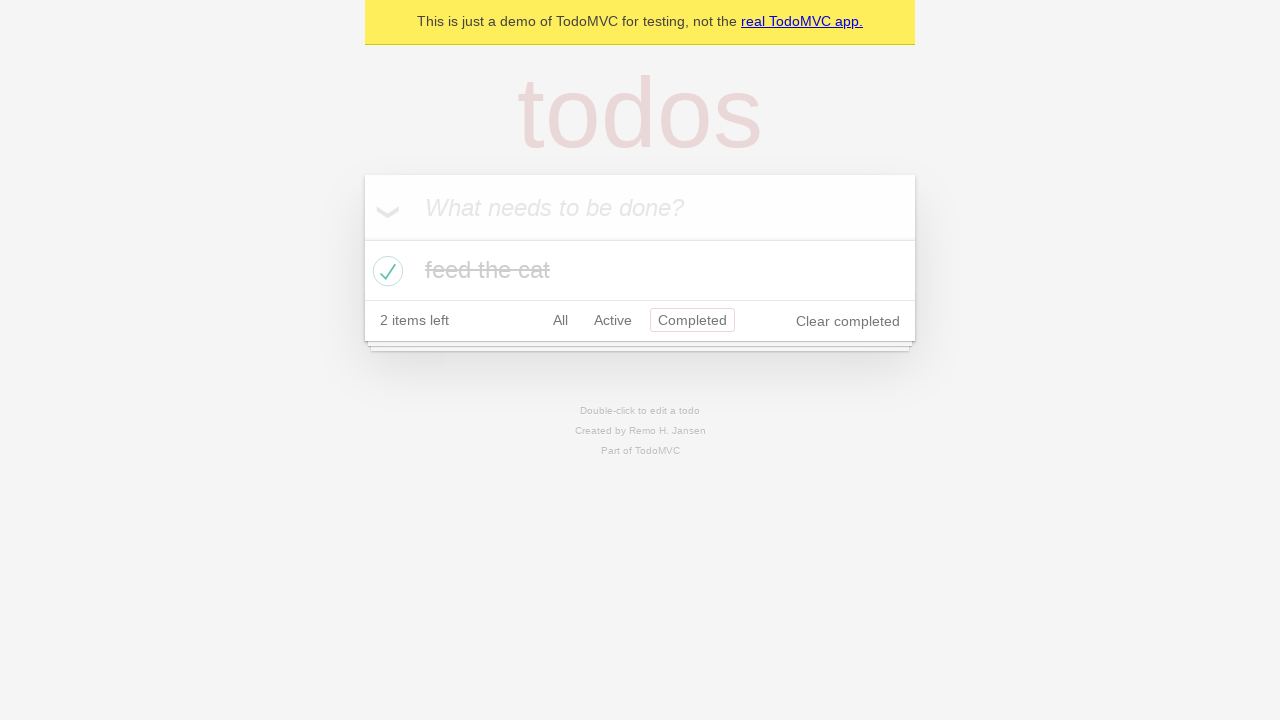

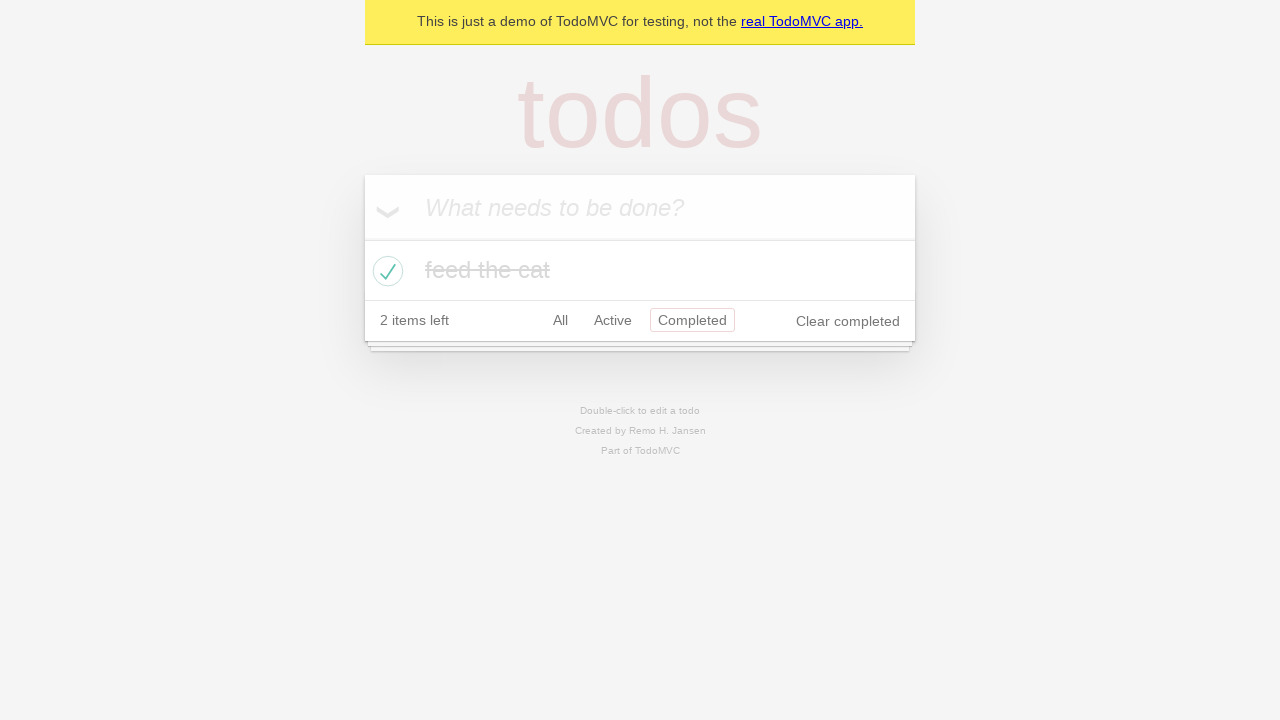